Navigates to a game page on cheesegames.net and waits for it to load

Starting URL: https://cheesegames.net/games/938/index.php?gameDataId=938

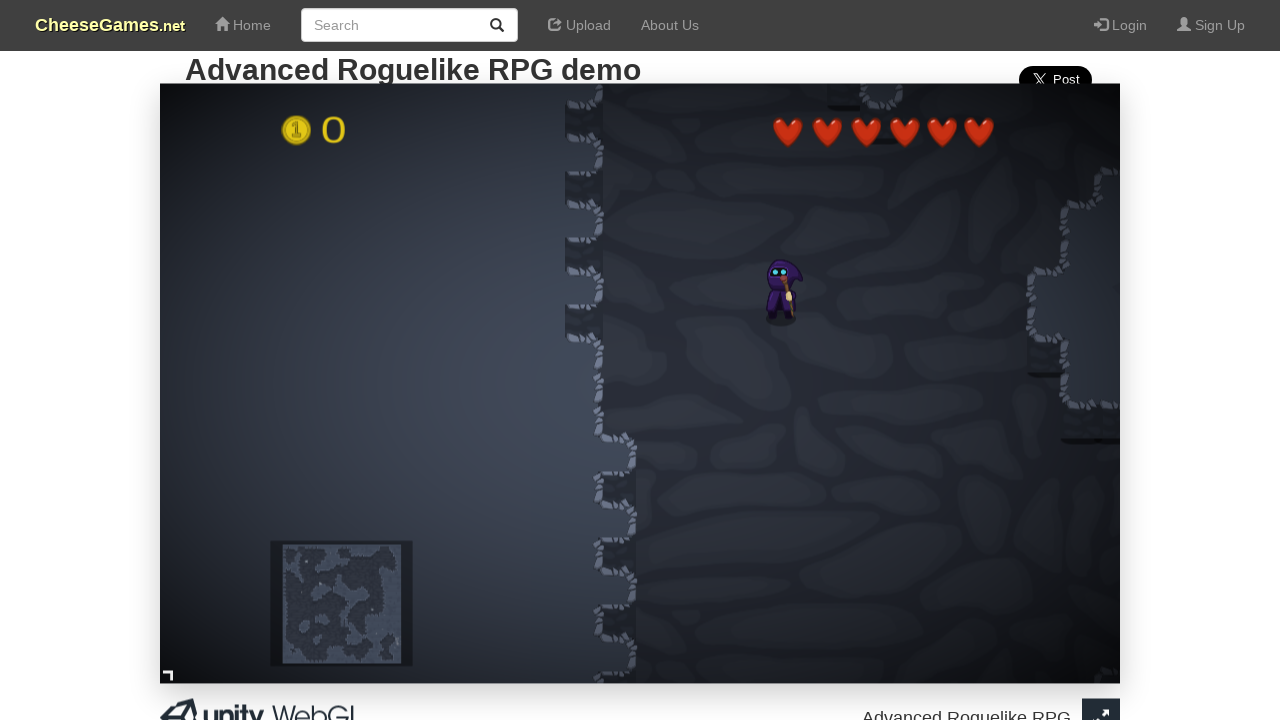

Waited for page DOM to fully load on game page 938
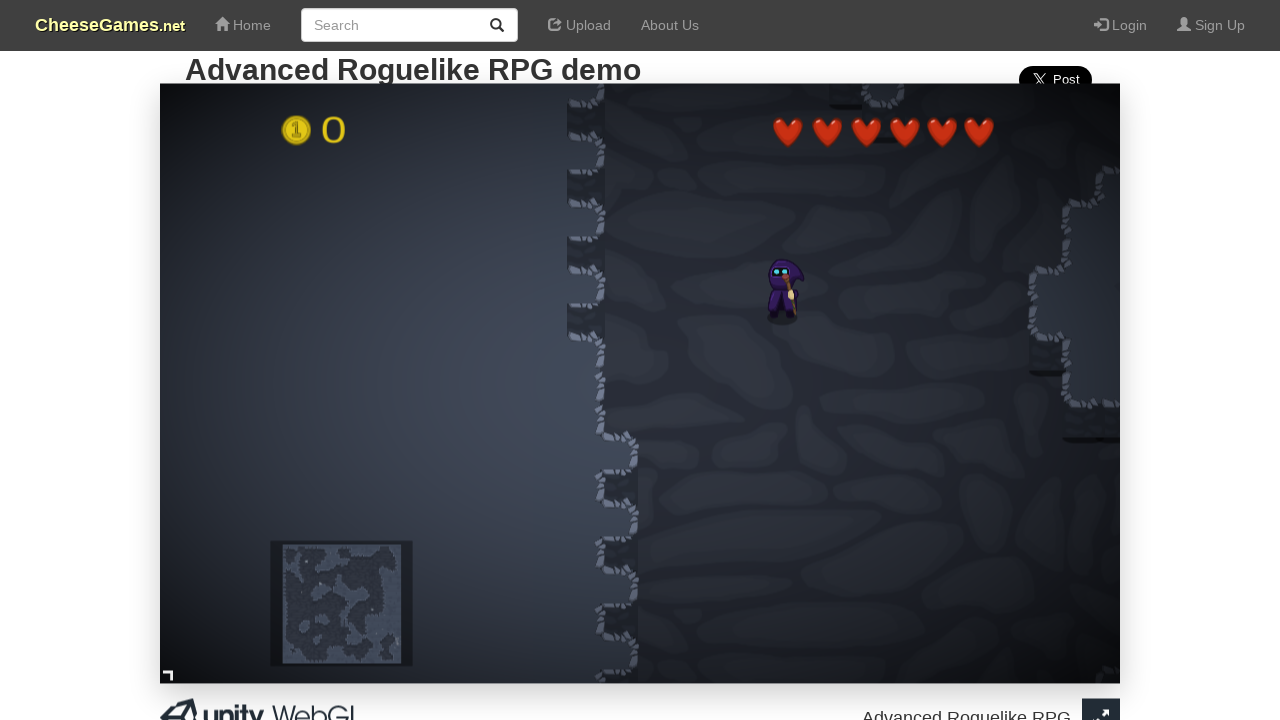

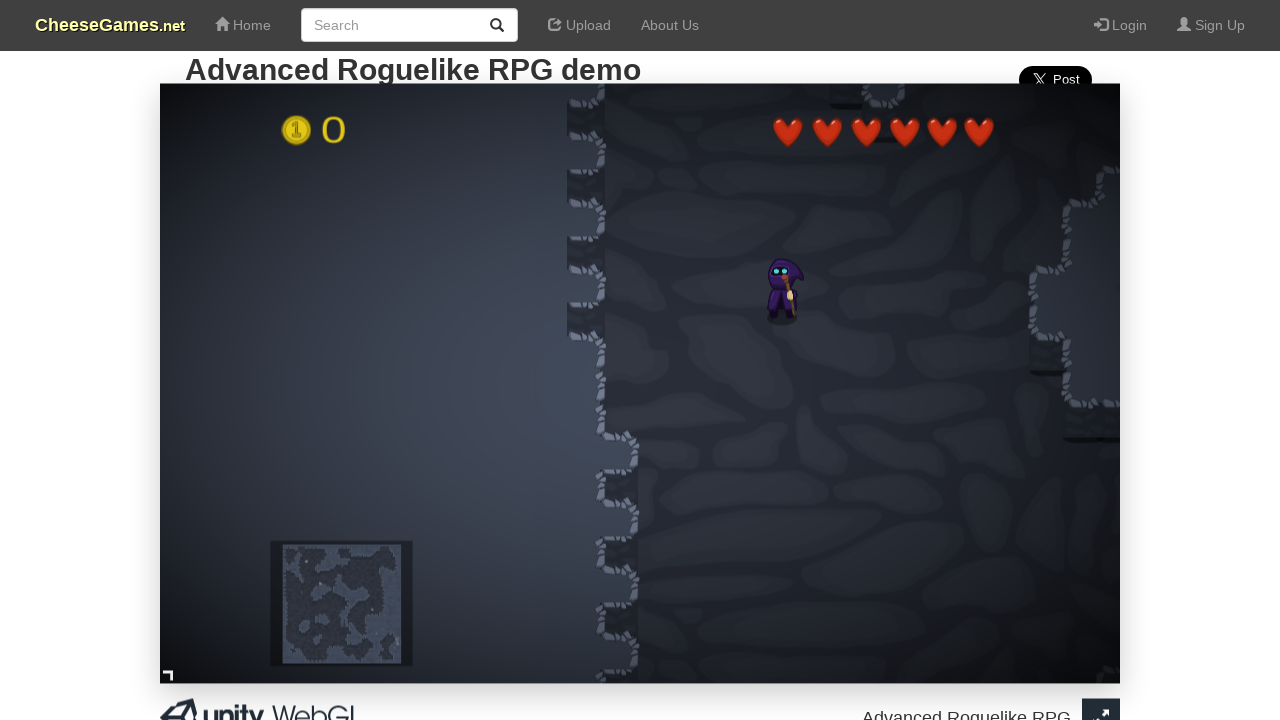